Tests that new todo items are appended to the bottom of the list by creating 3 items and verifying the count

Starting URL: https://demo.playwright.dev/todomvc

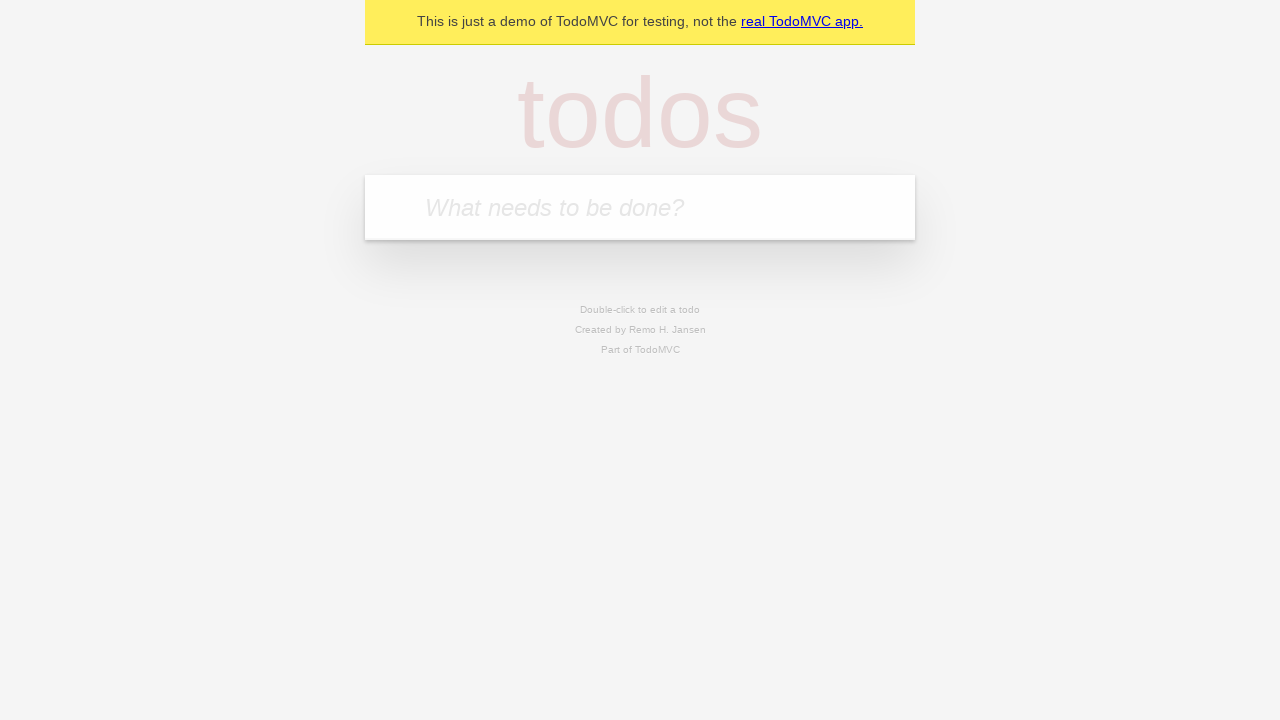

Filled todo input field with 'buy some cheese' on internal:attr=[placeholder="What needs to be done?"i]
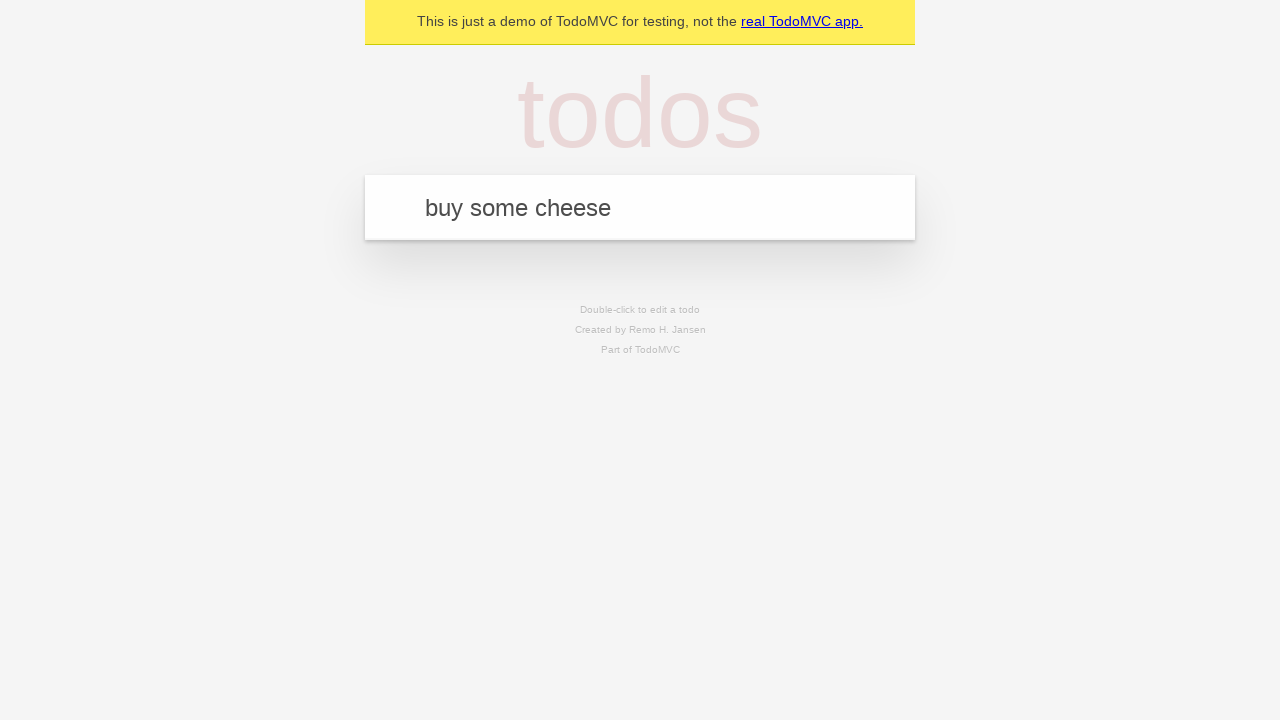

Pressed Enter to create todo item 'buy some cheese' on internal:attr=[placeholder="What needs to be done?"i]
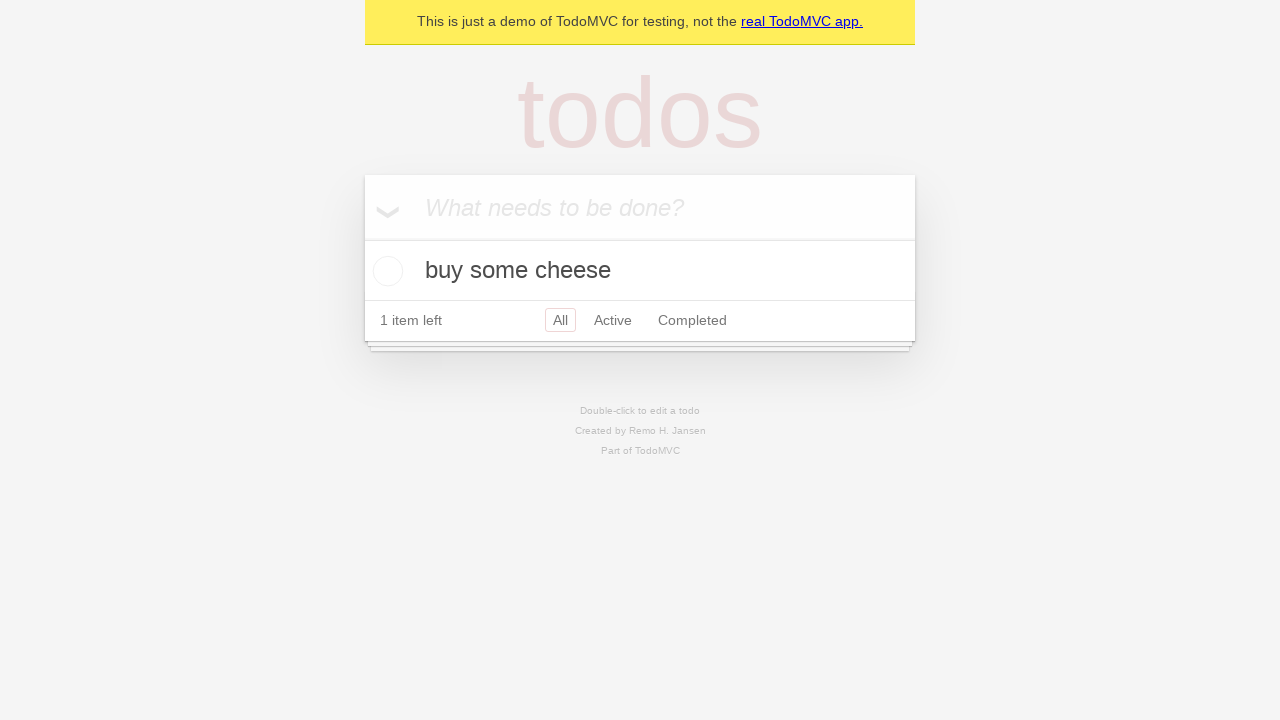

Filled todo input field with 'feed the cat' on internal:attr=[placeholder="What needs to be done?"i]
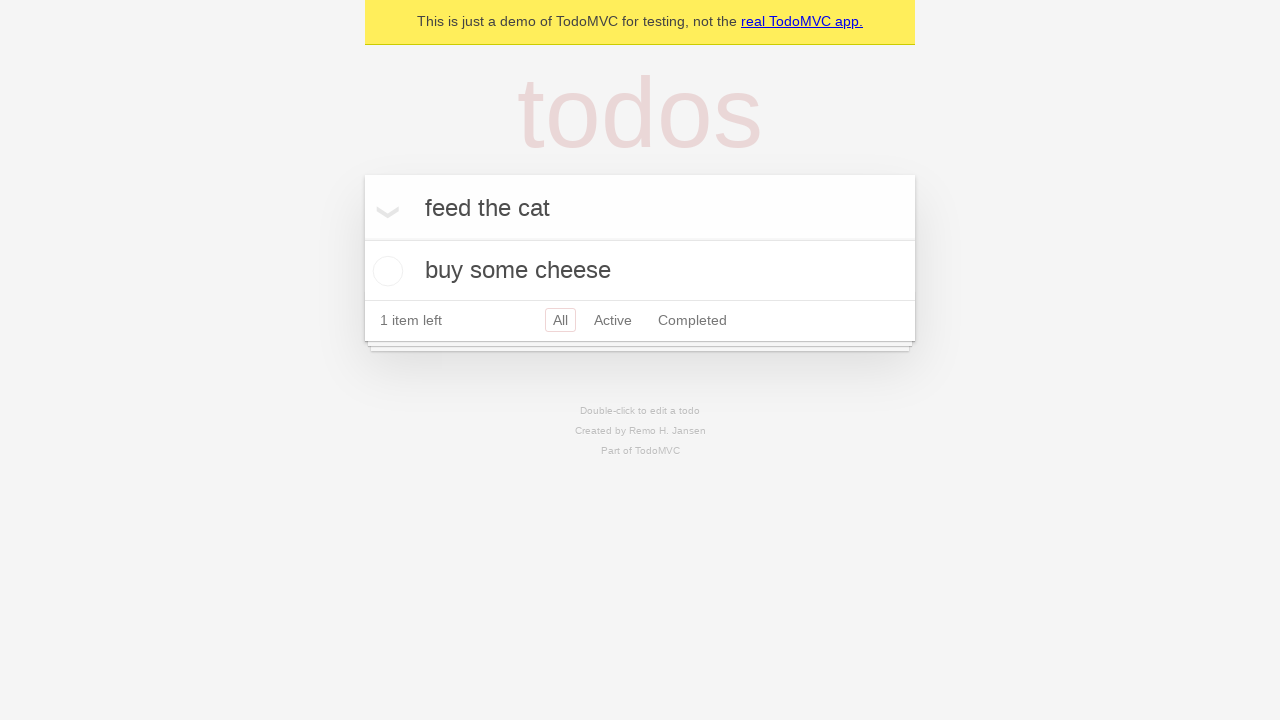

Pressed Enter to create todo item 'feed the cat' on internal:attr=[placeholder="What needs to be done?"i]
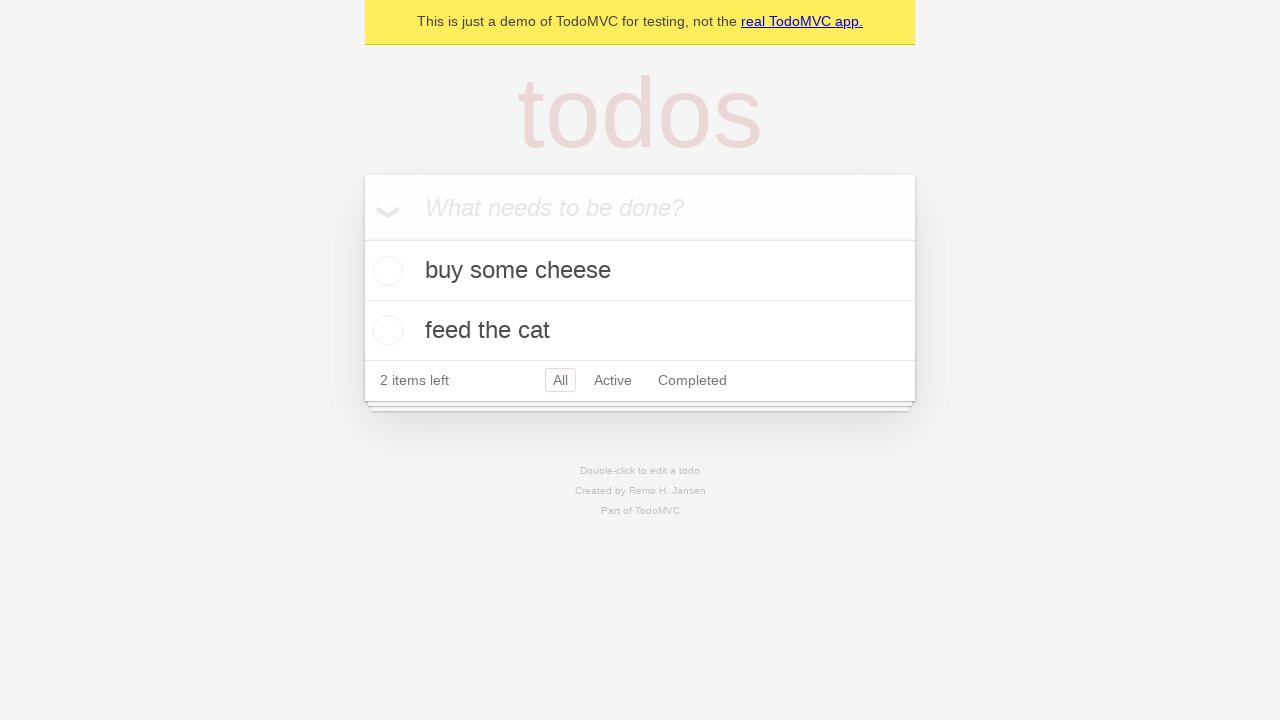

Filled todo input field with 'book a doctors appointment' on internal:attr=[placeholder="What needs to be done?"i]
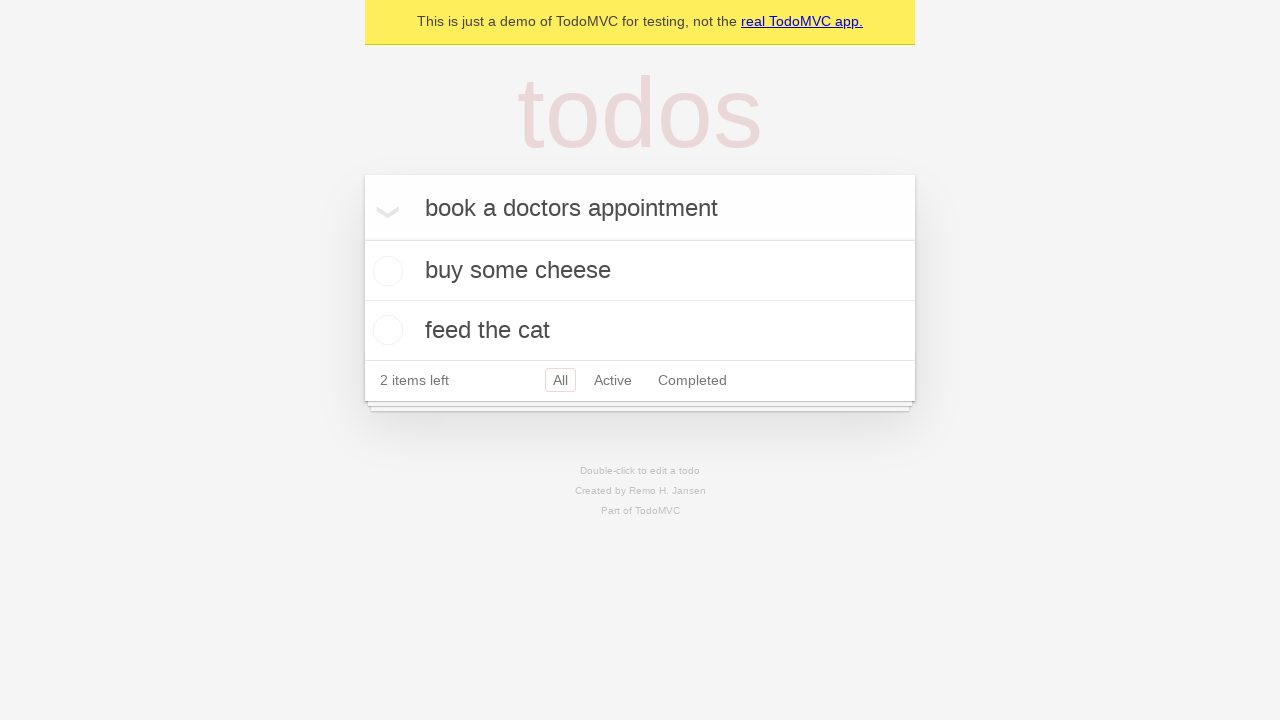

Pressed Enter to create todo item 'book a doctors appointment' on internal:attr=[placeholder="What needs to be done?"i]
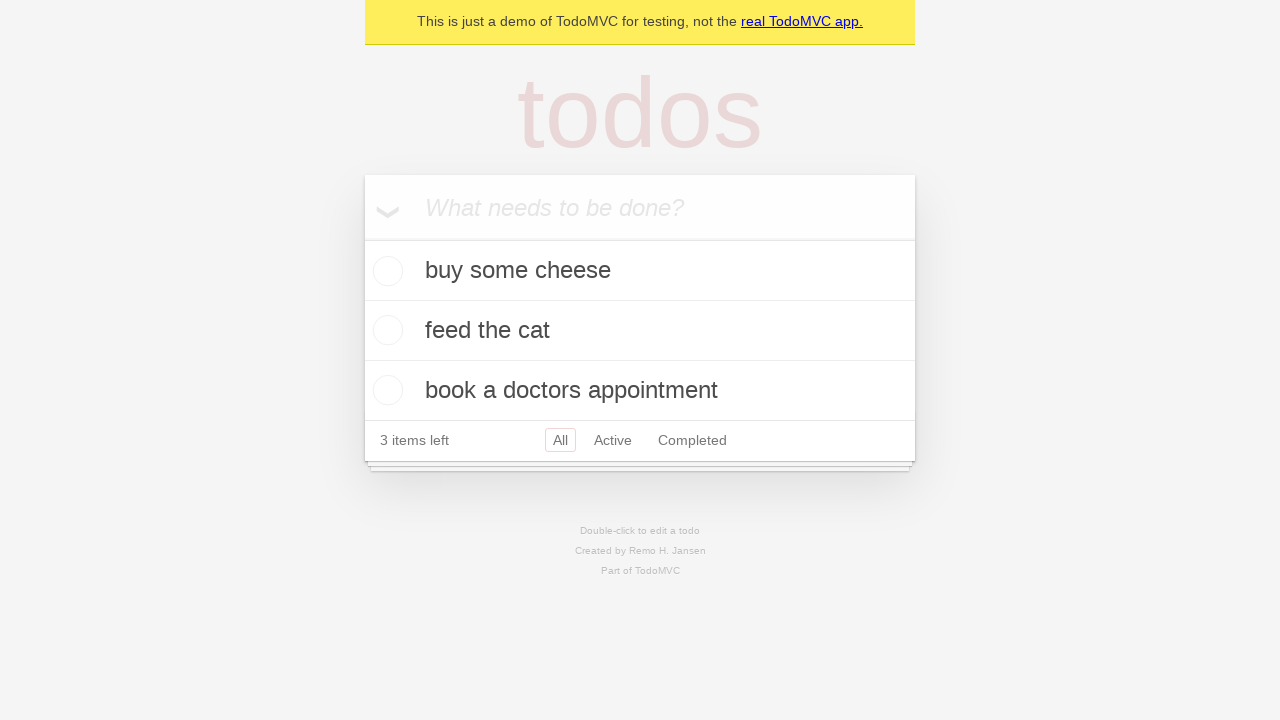

Waited for todo count element to appear
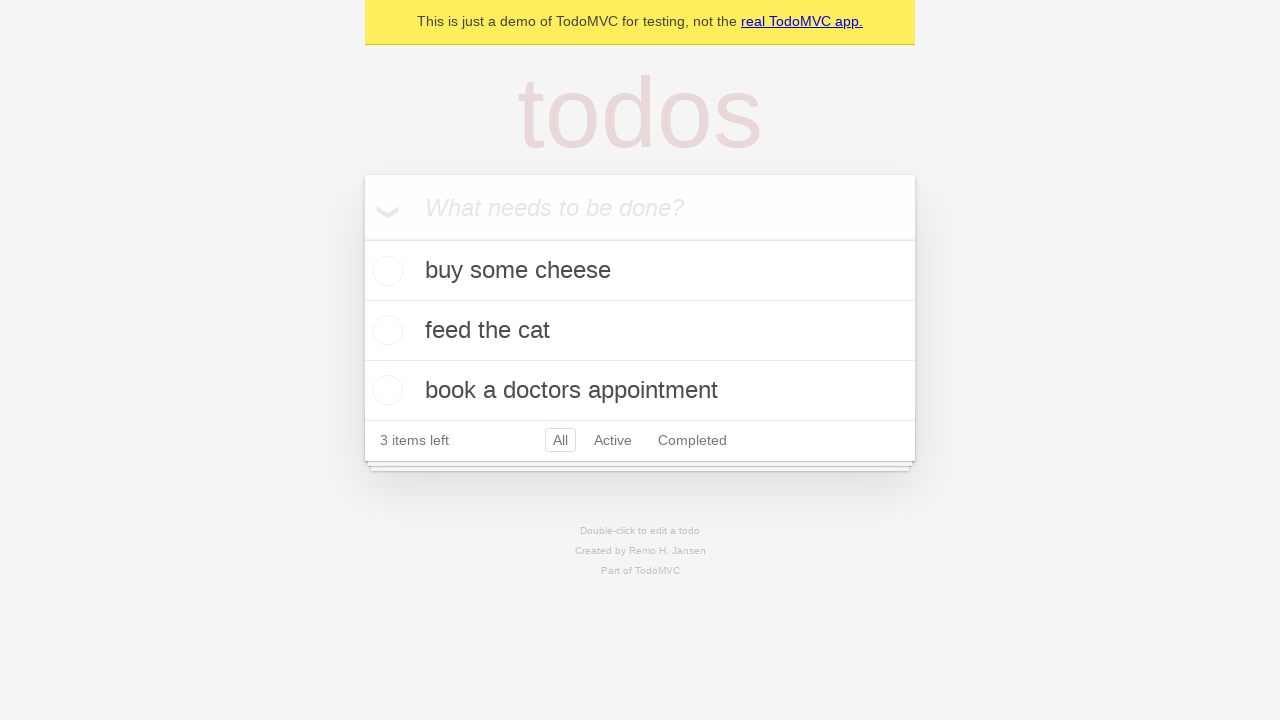

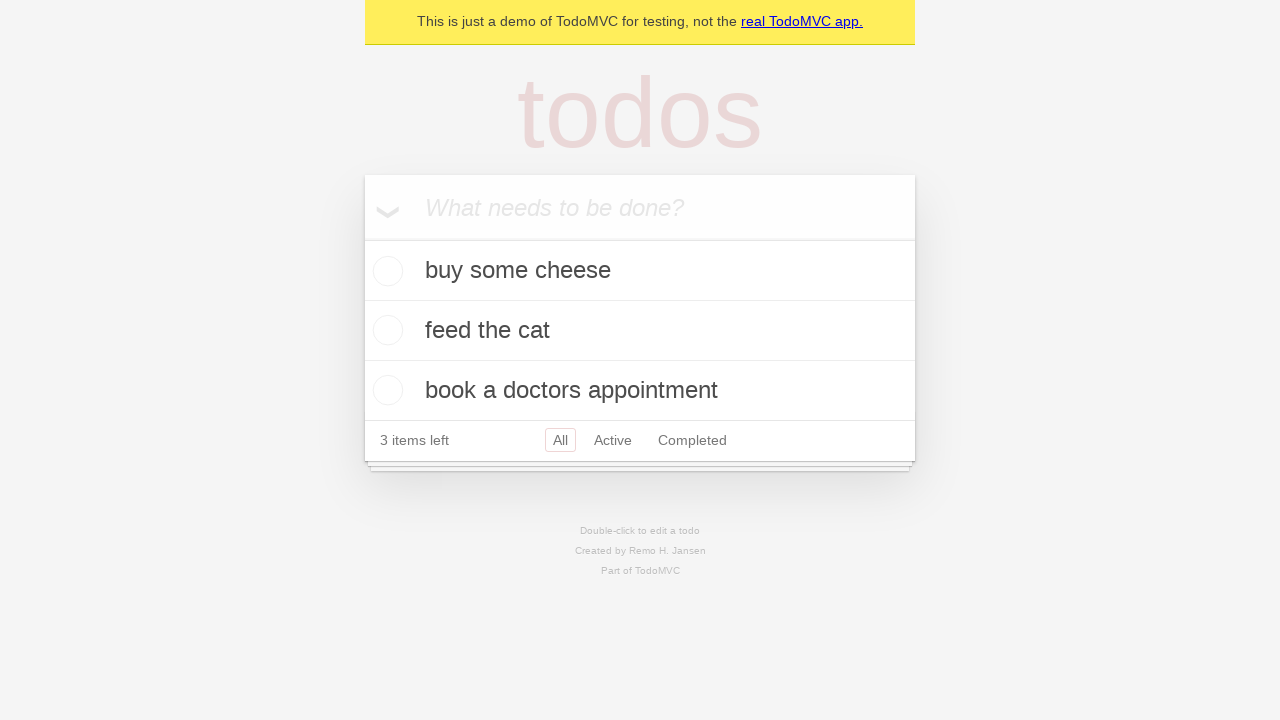